Tests that the city search suggestion box displays multiple city options when typing a letter.

Starting URL: https://bcparks.ca/

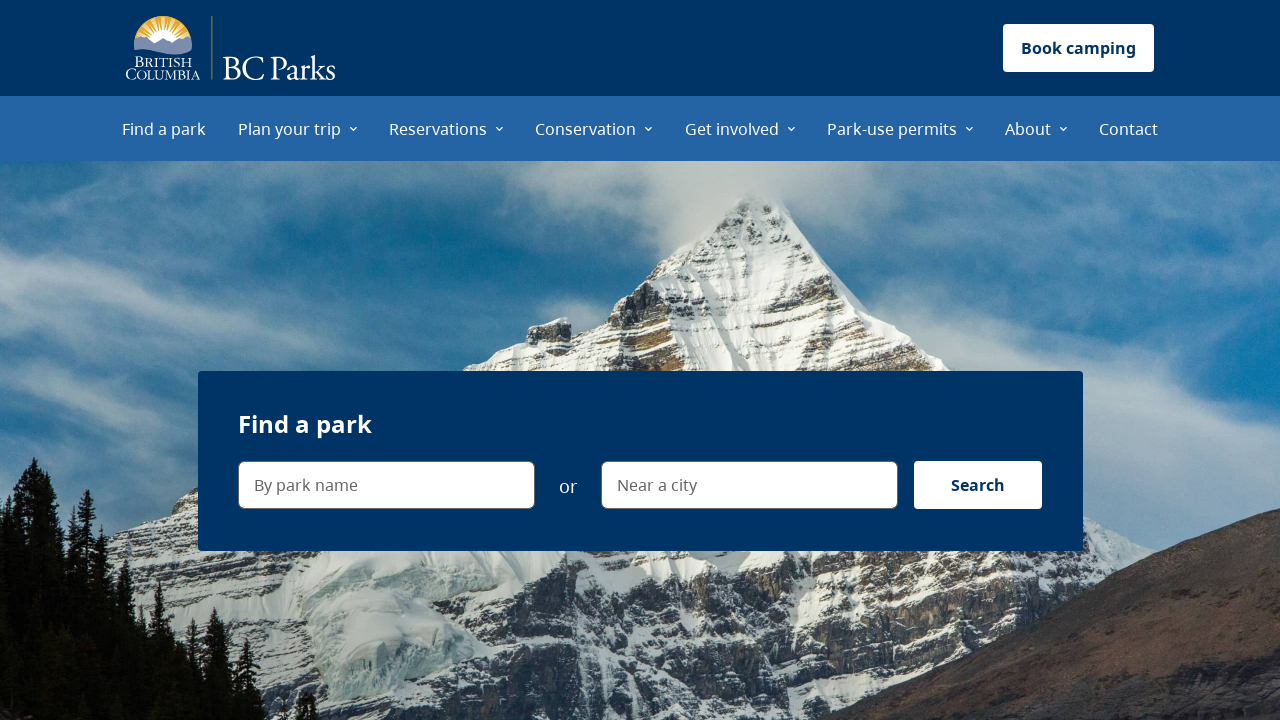

Waited for page to fully load (networkidle)
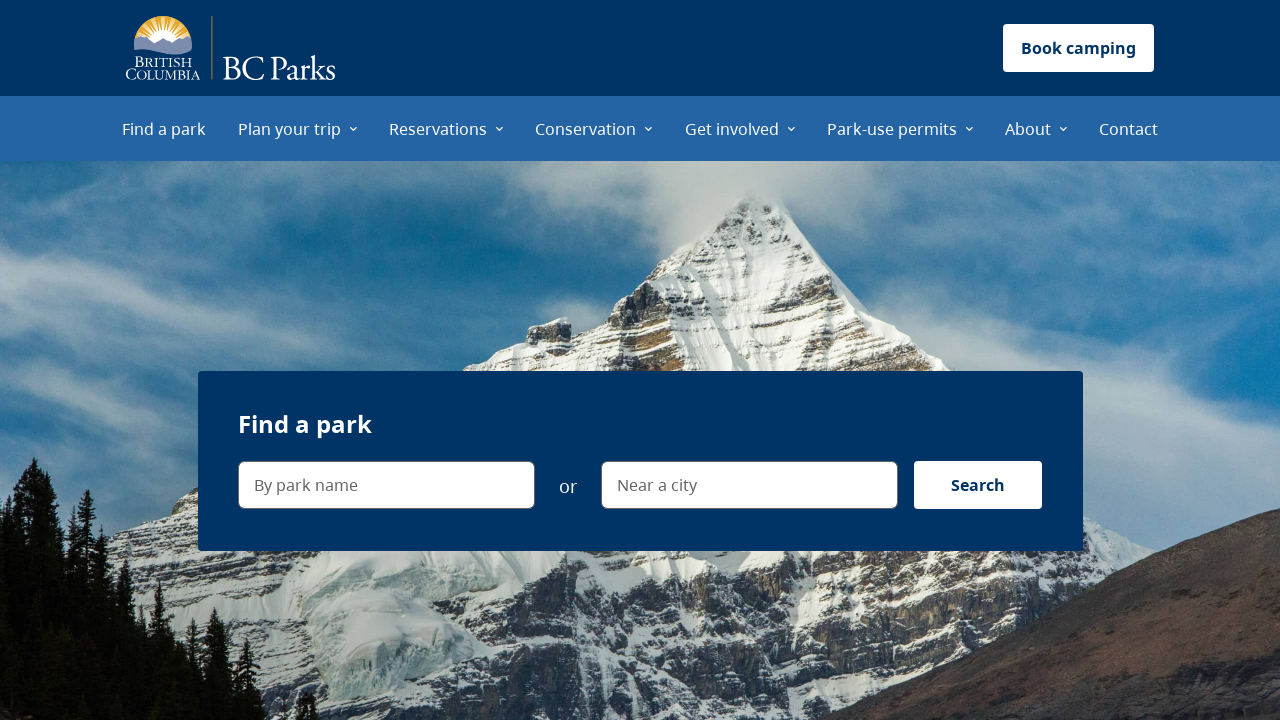

Filled city search field with letter 'v' on internal:label="Near a city"i
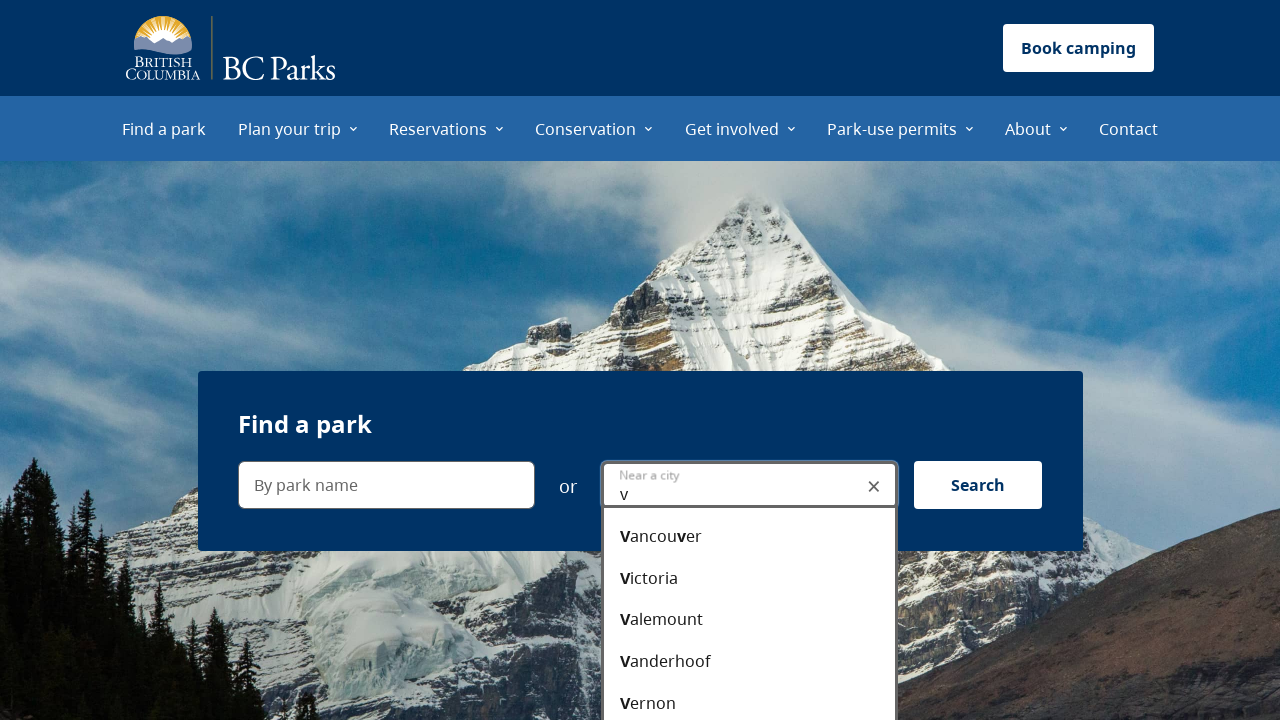

City suggestion dropdown menu appeared
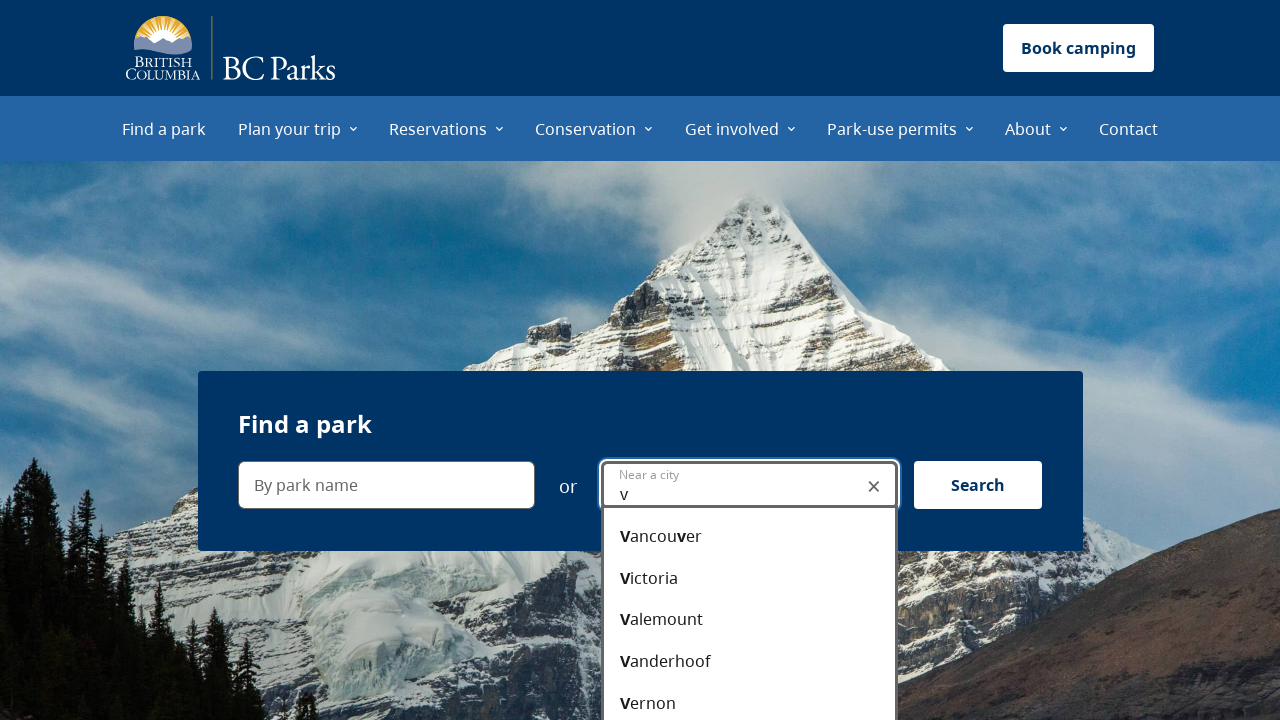

Verified 'Vancouver' is in suggestion menu
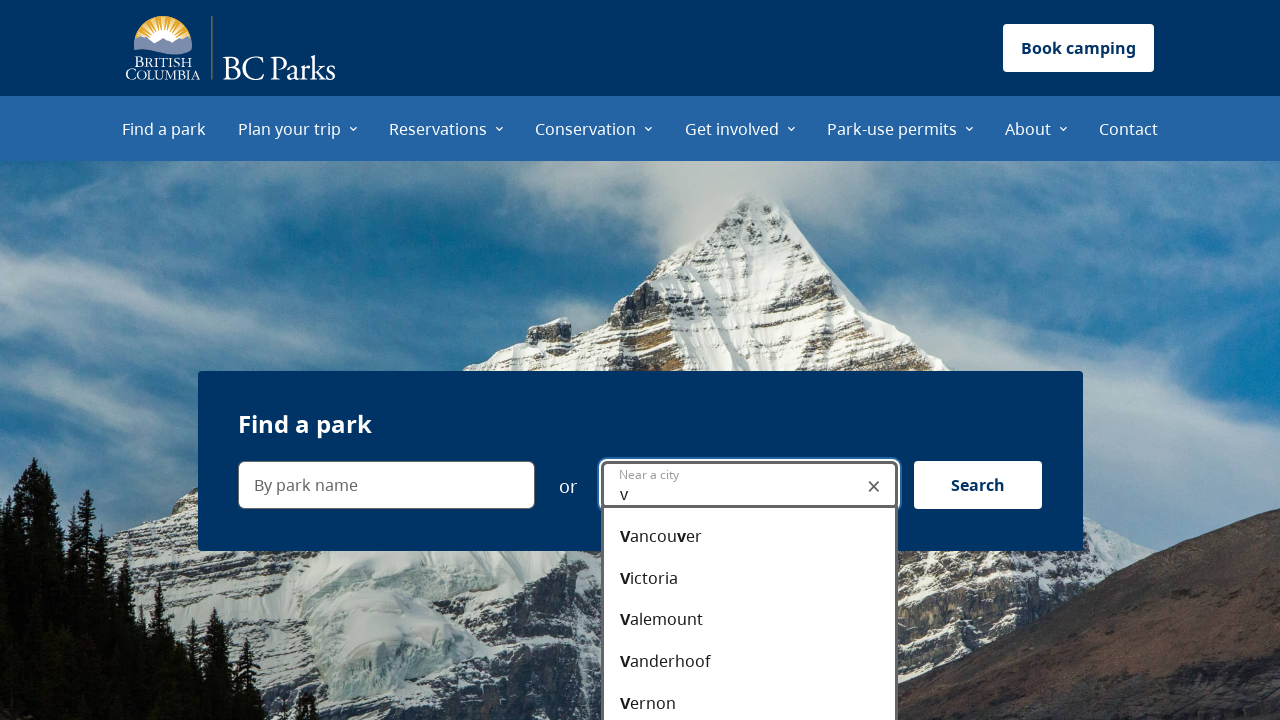

Verified 'Victoria' is in suggestion menu
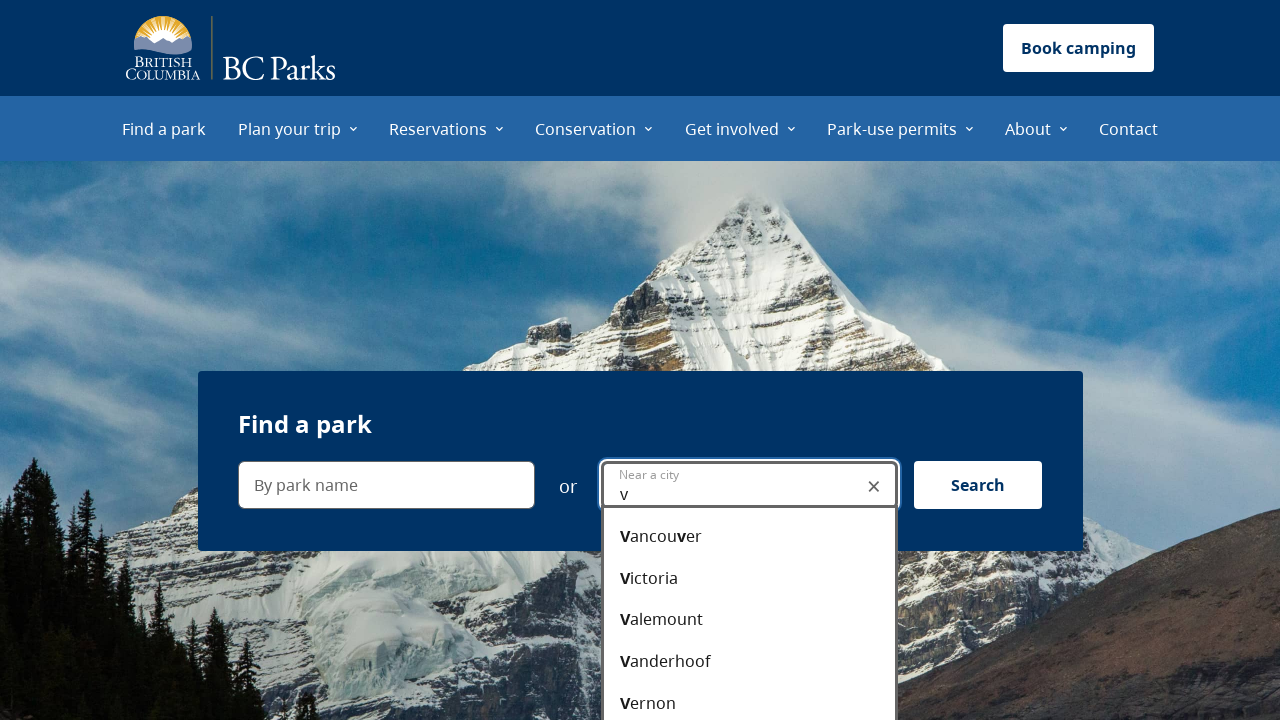

Verified 'Valemount' is in suggestion menu
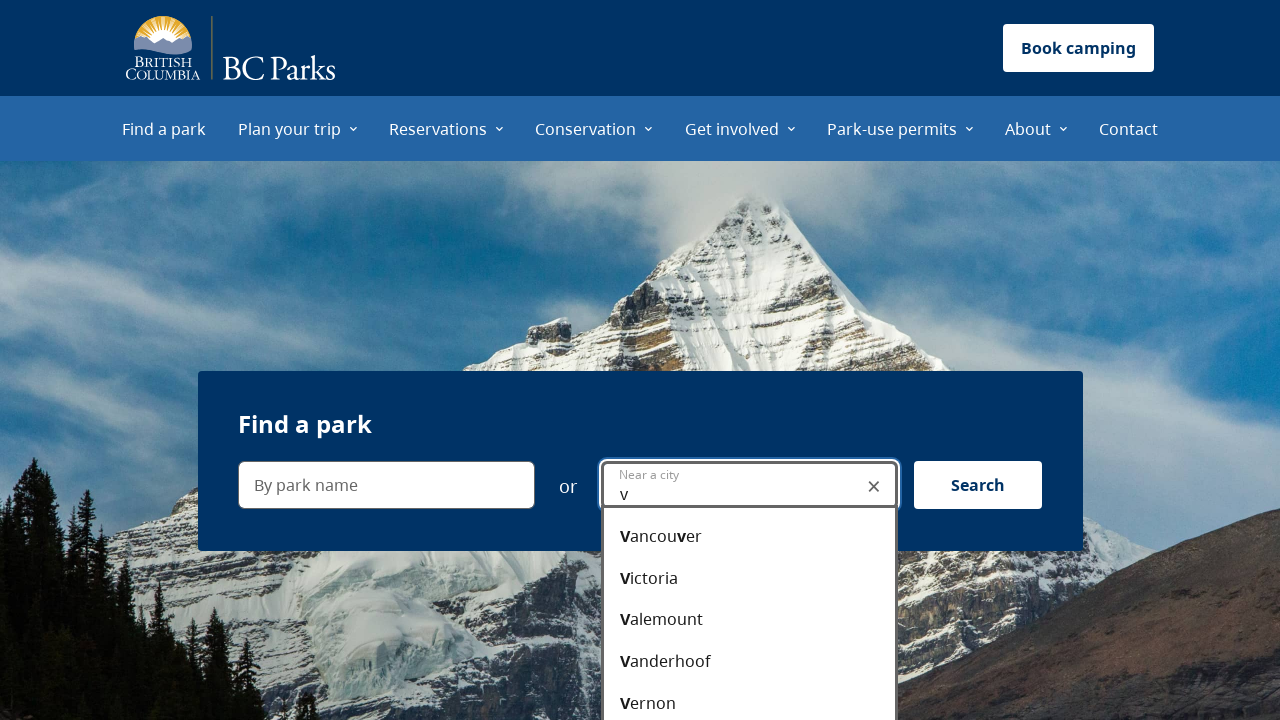

Verified 'Vanderhoof' is in suggestion menu
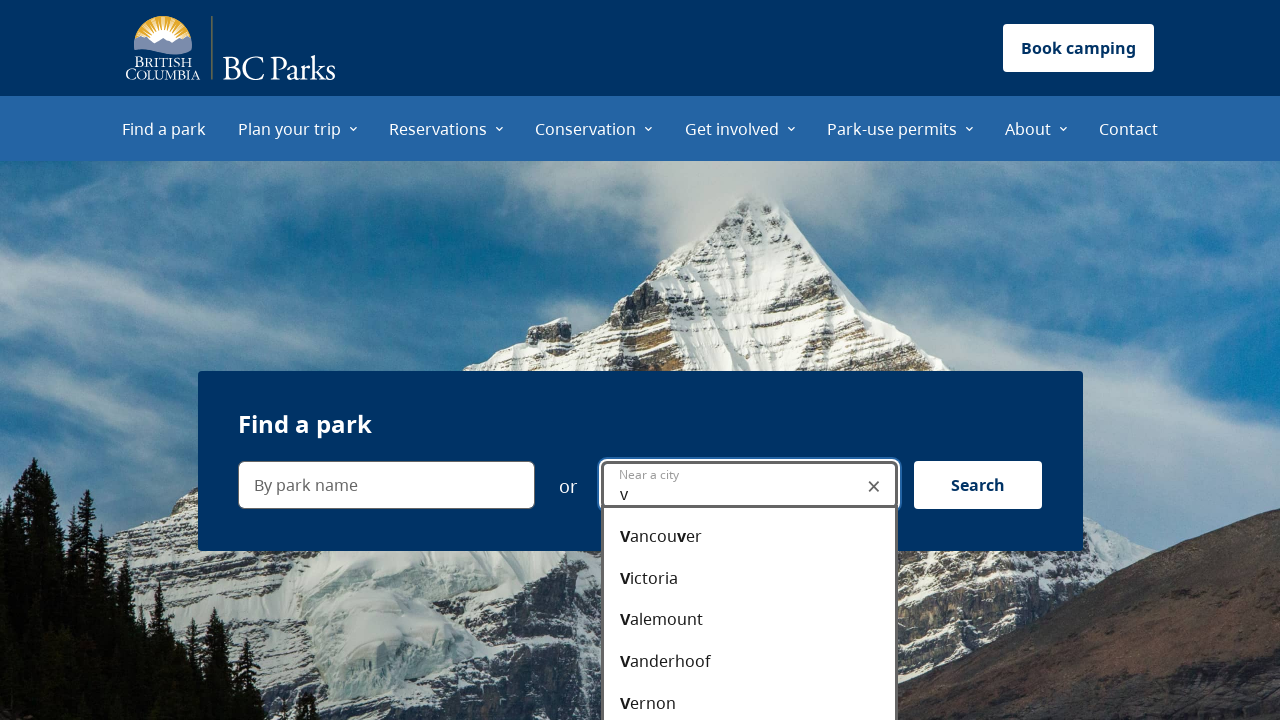

Verified 'Vernon' is in suggestion menu
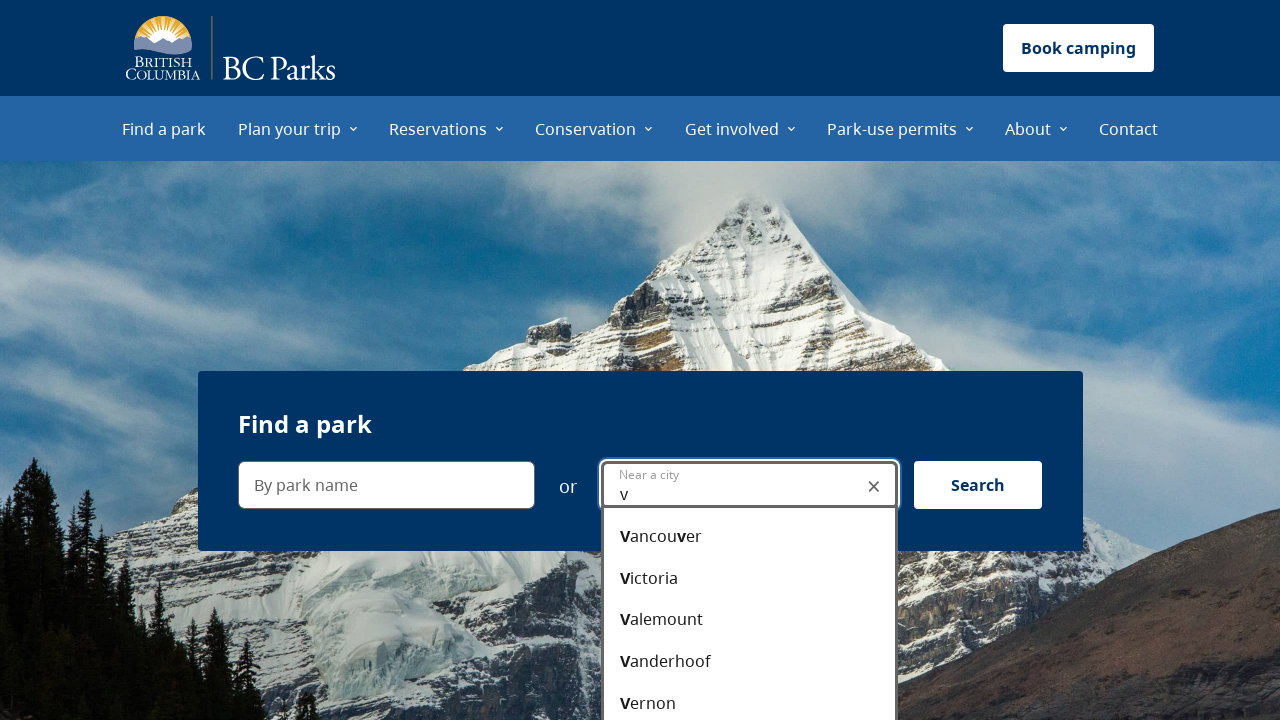

Verified 'View Royal' is in suggestion menu
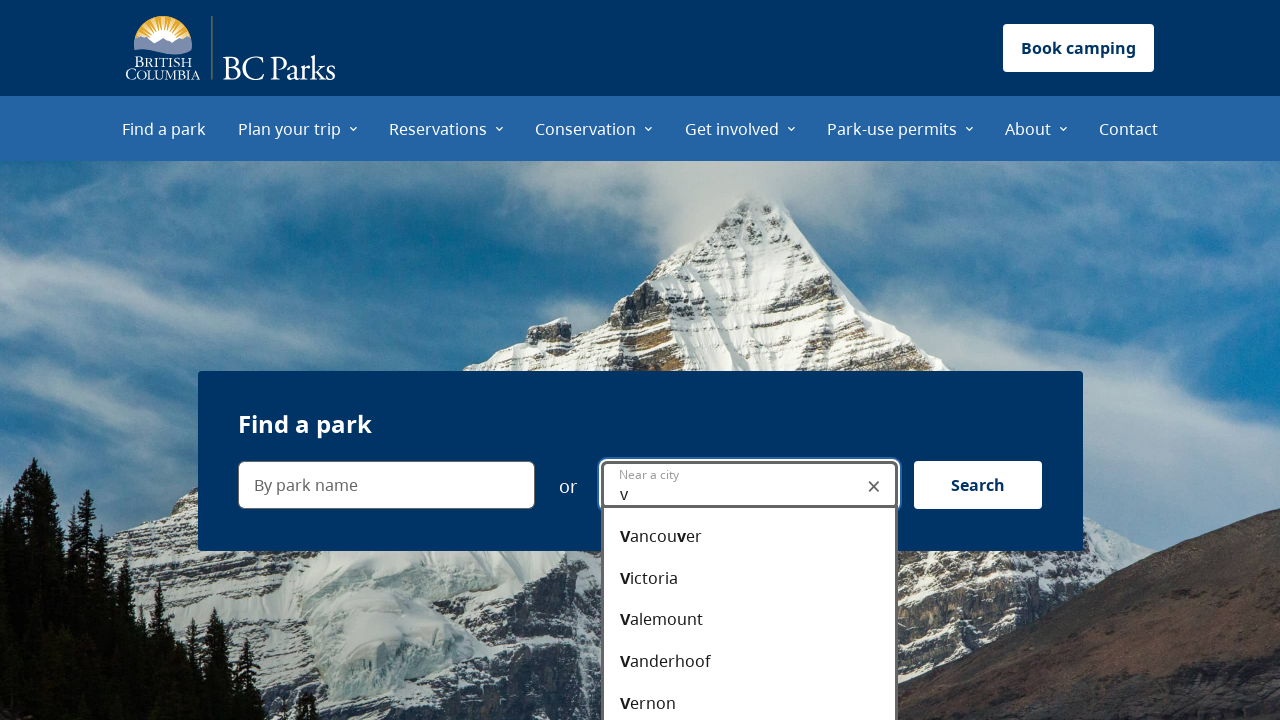

Verified 'North Vancouver' is in suggestion menu
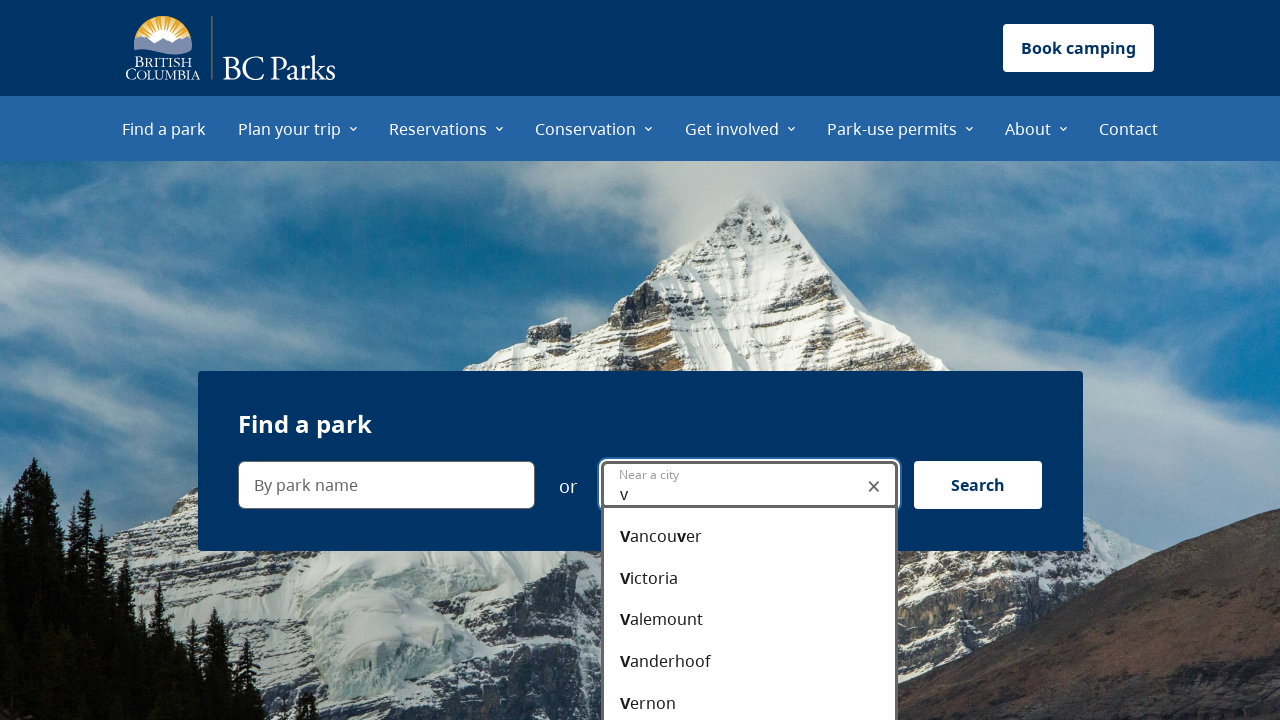

Verified 'Current location' option is in suggestion menu
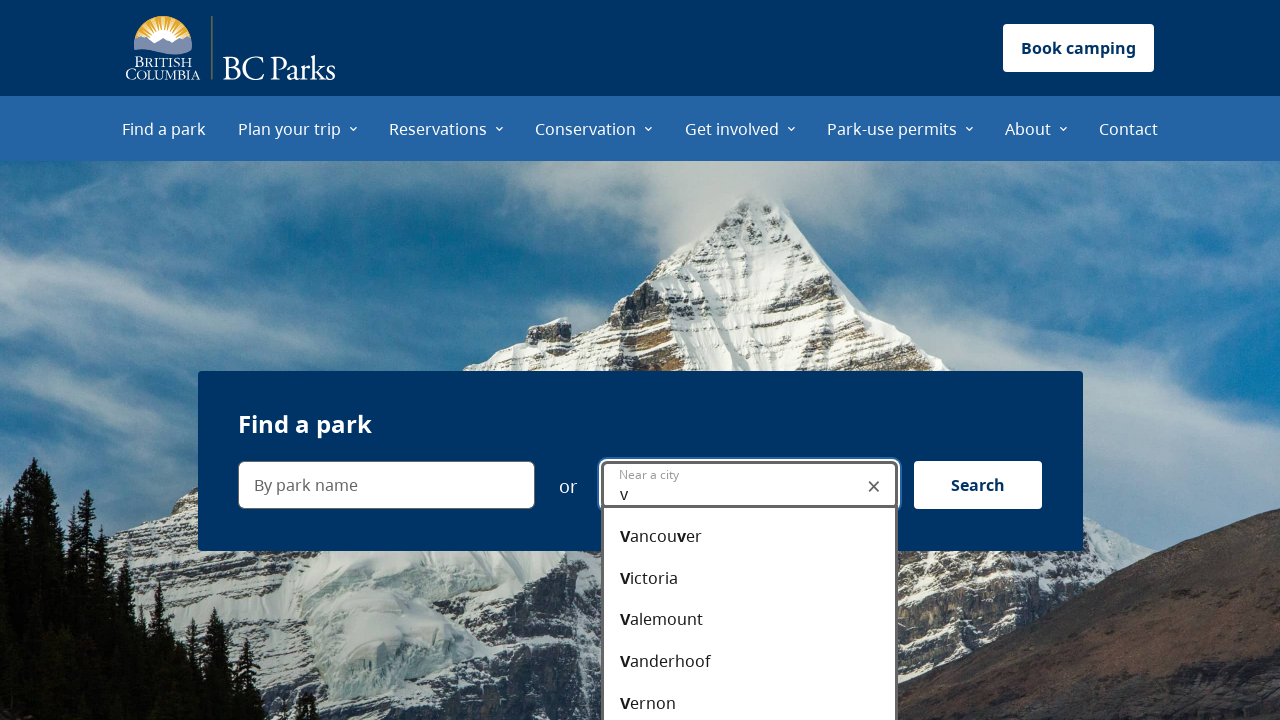

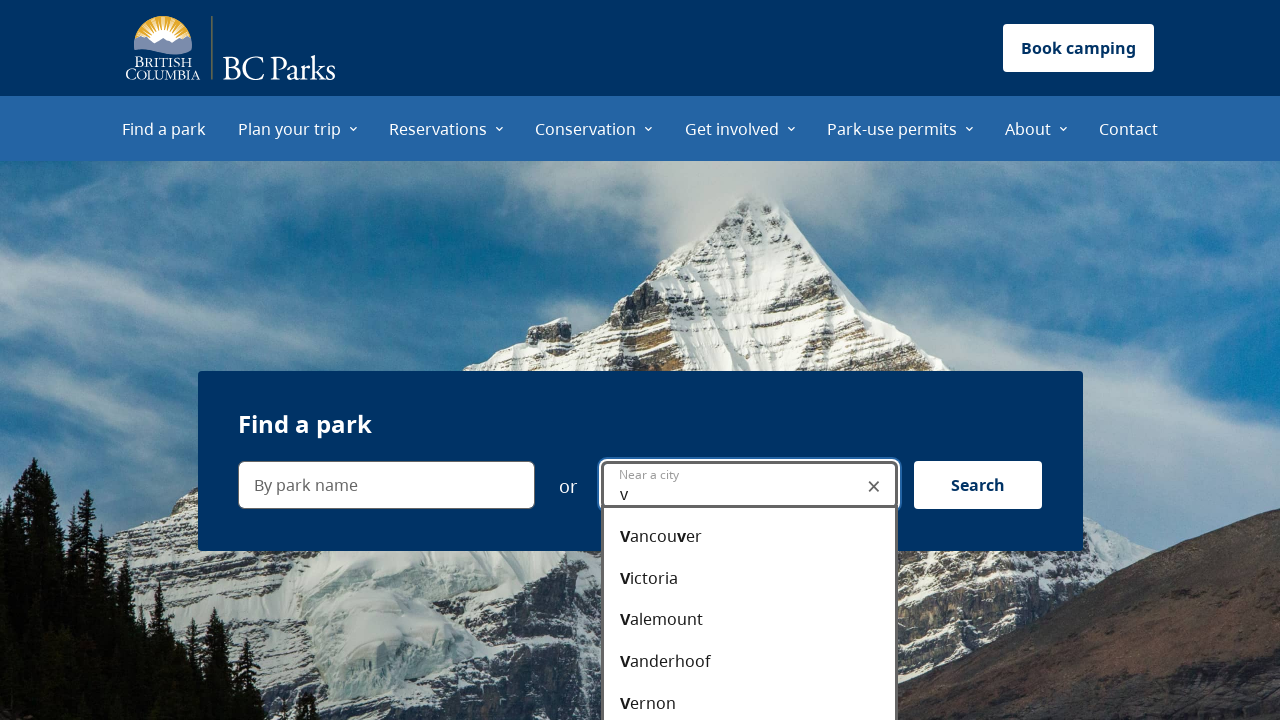